Automates submitting an answer to a Stepik lesson by filling in a text area and clicking the submit button

Starting URL: https://stepik.org/lesson/25969/step/12

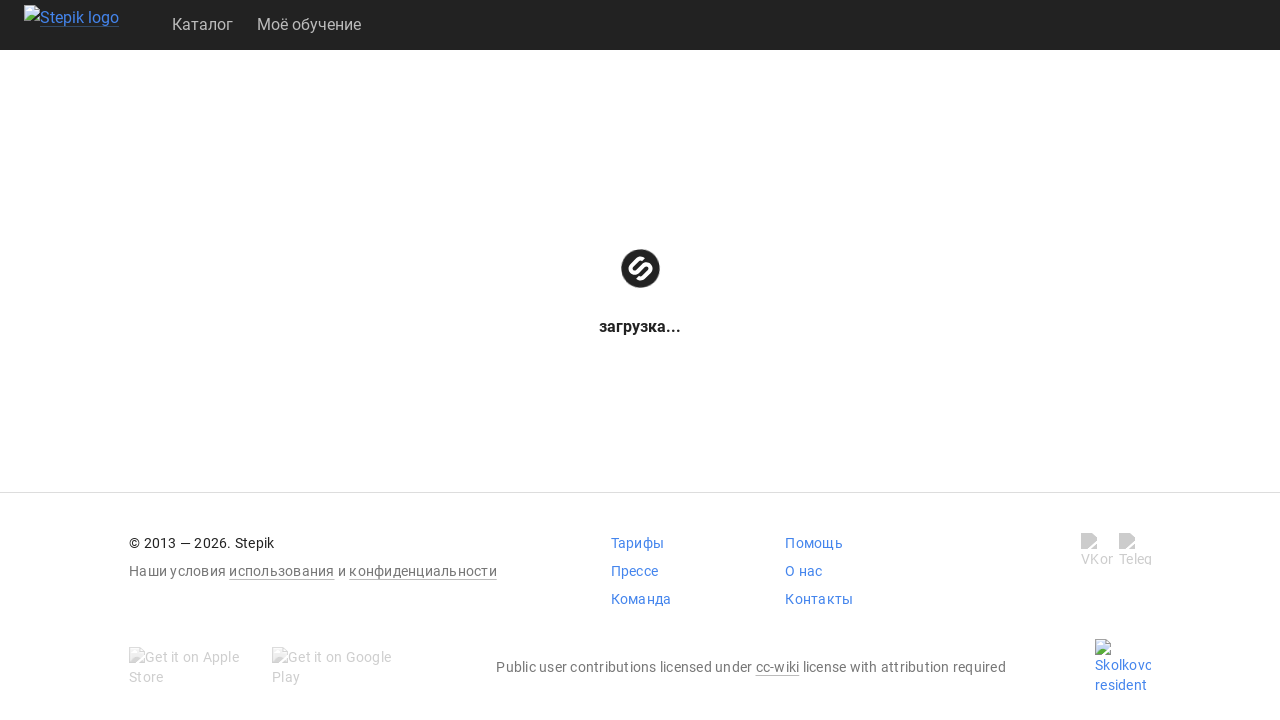

Filled text area with answer 'get()' on .textarea
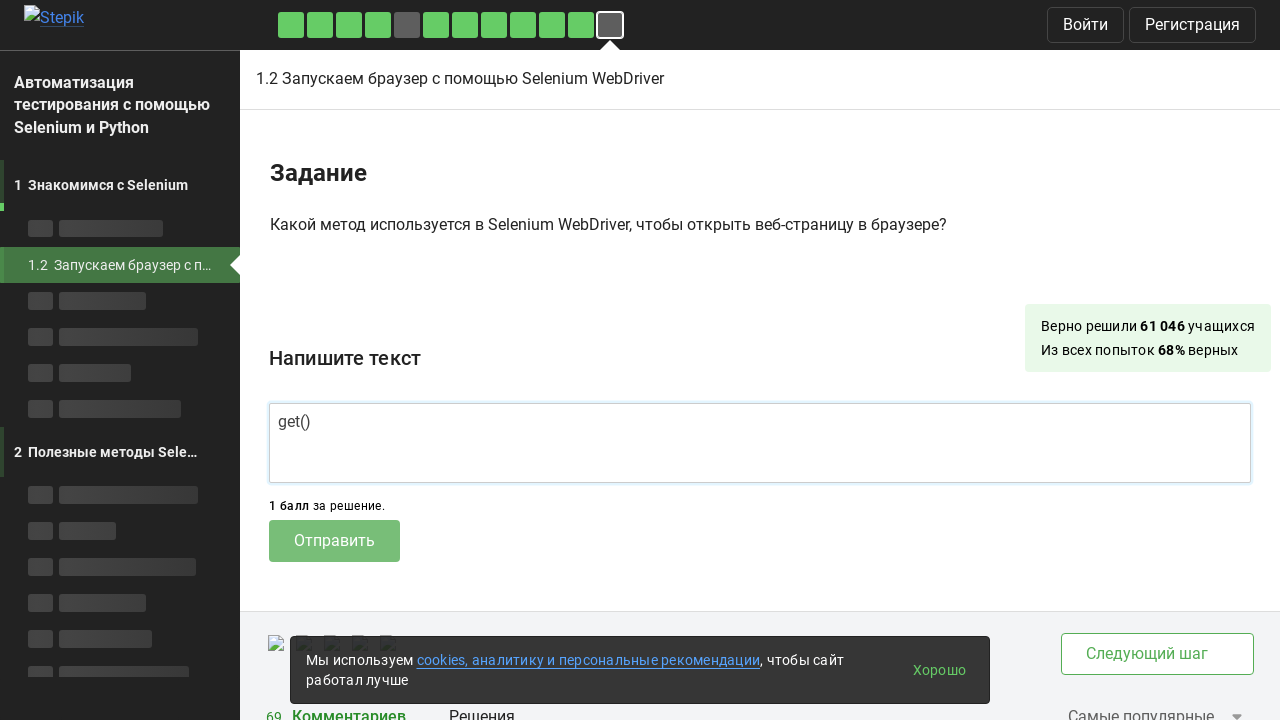

Clicked submit button to send solution at (334, 541) on .submit-submission
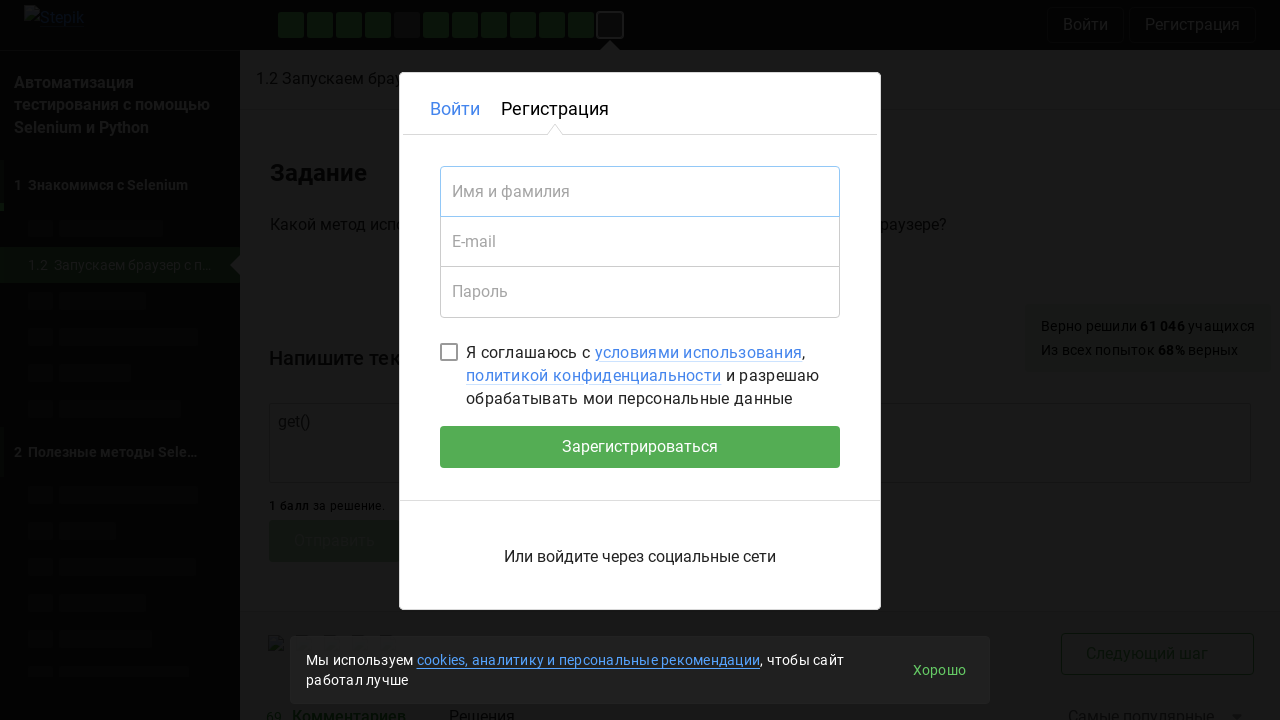

Waited 1000ms for submission to complete
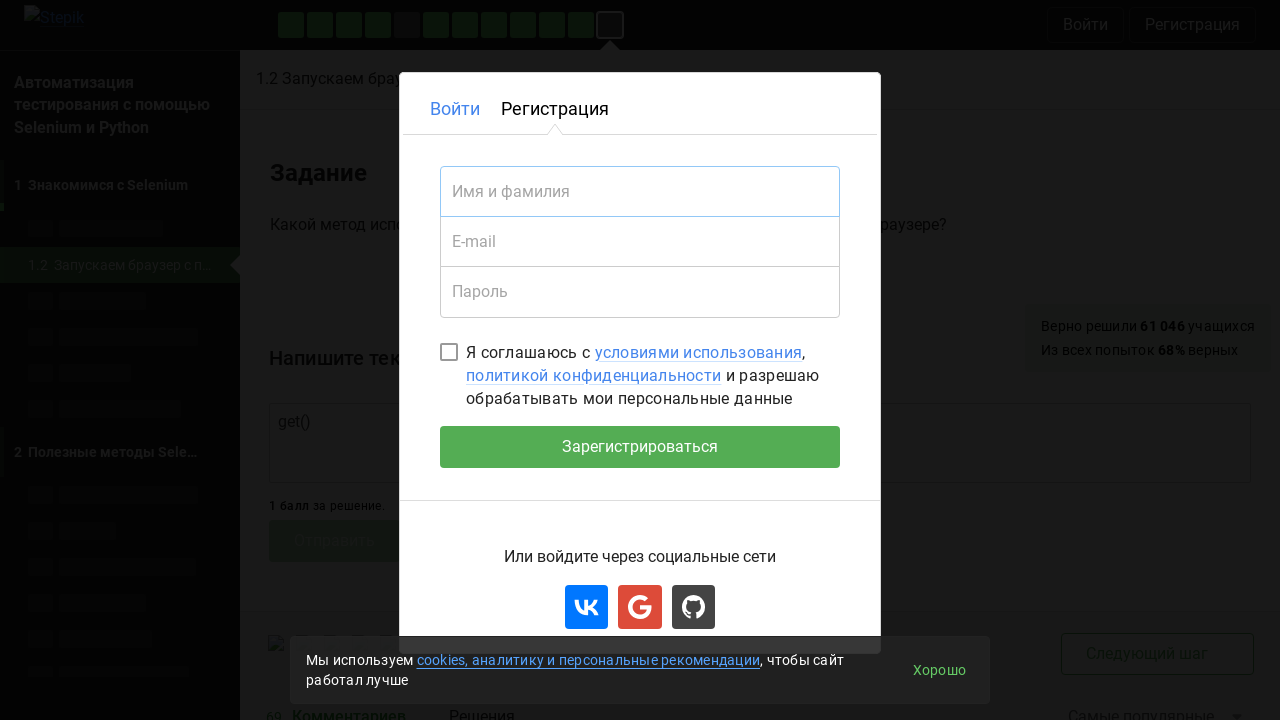

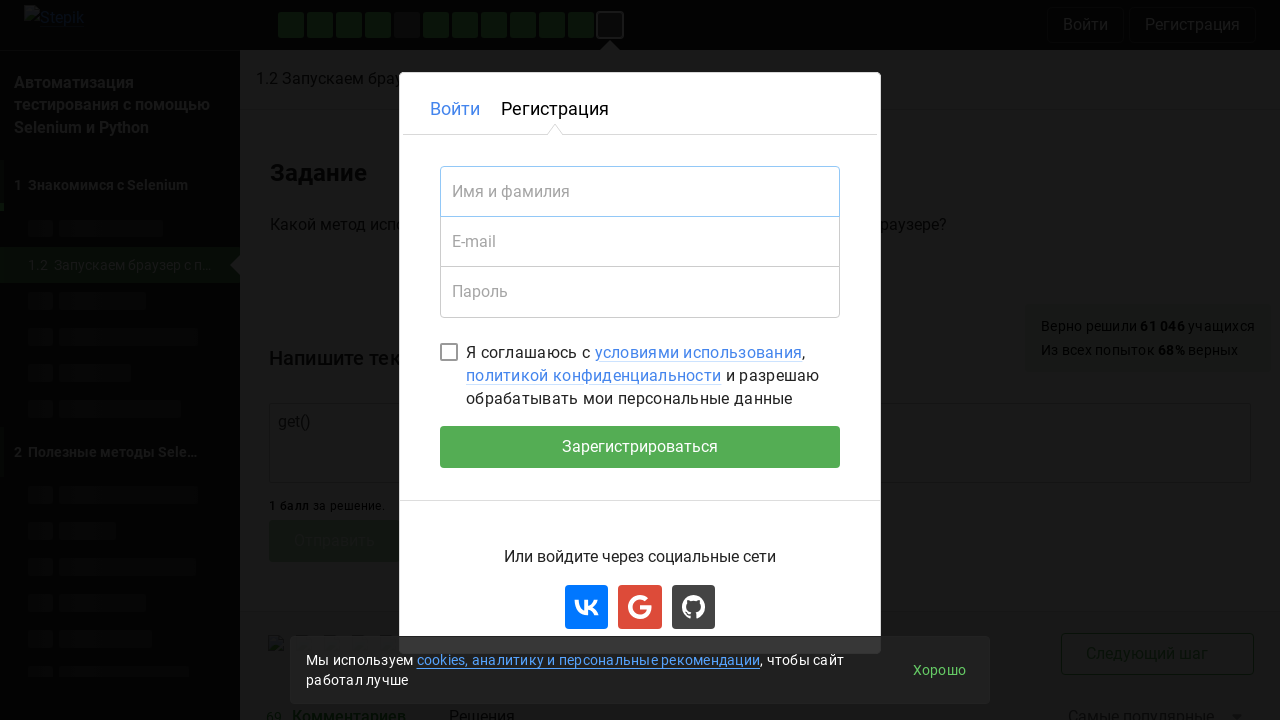